Tests that edits are saved when the input field loses focus (blur)

Starting URL: https://demo.playwright.dev/todomvc

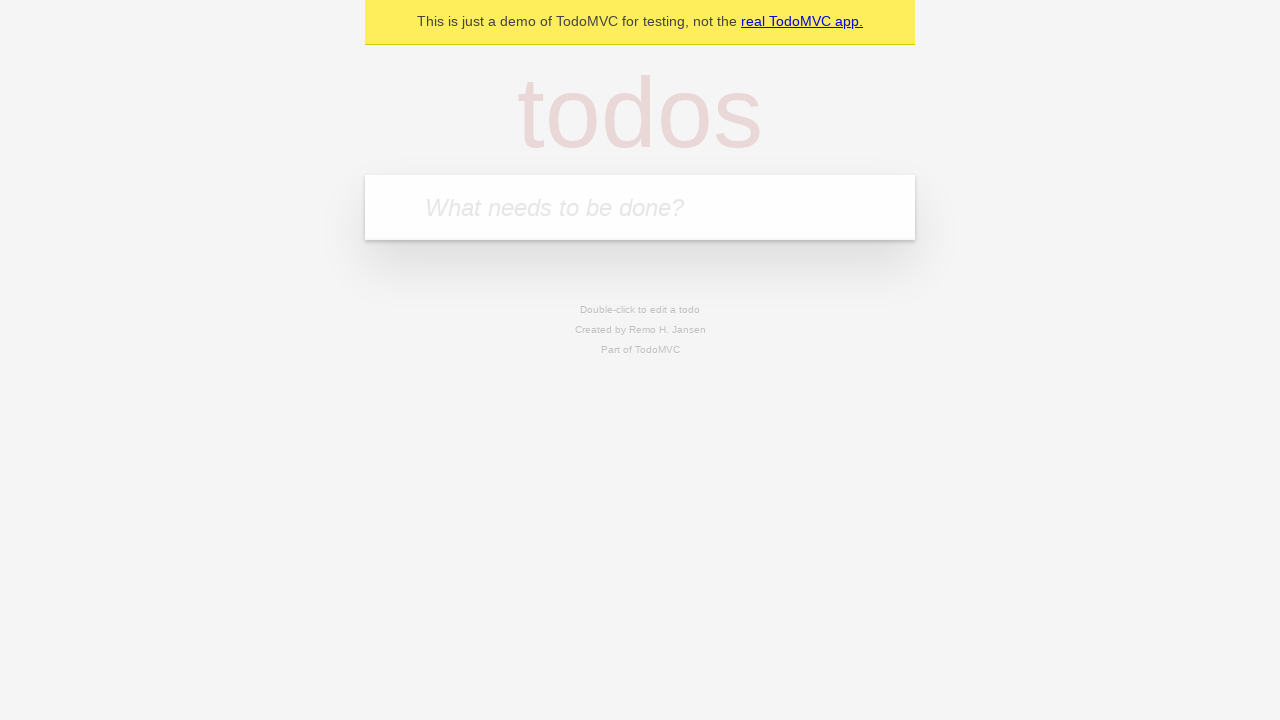

Filled todo input with 'buy some cheese' on internal:attr=[placeholder="What needs to be done?"i]
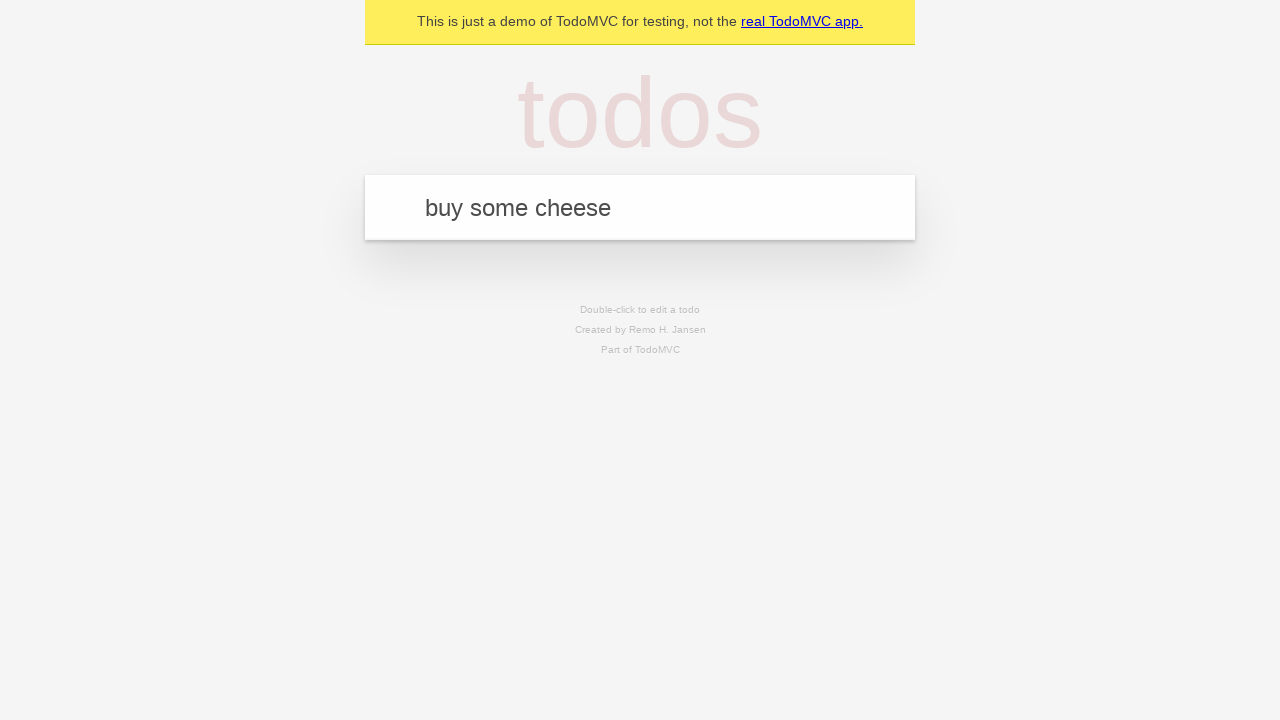

Pressed Enter to create first todo on internal:attr=[placeholder="What needs to be done?"i]
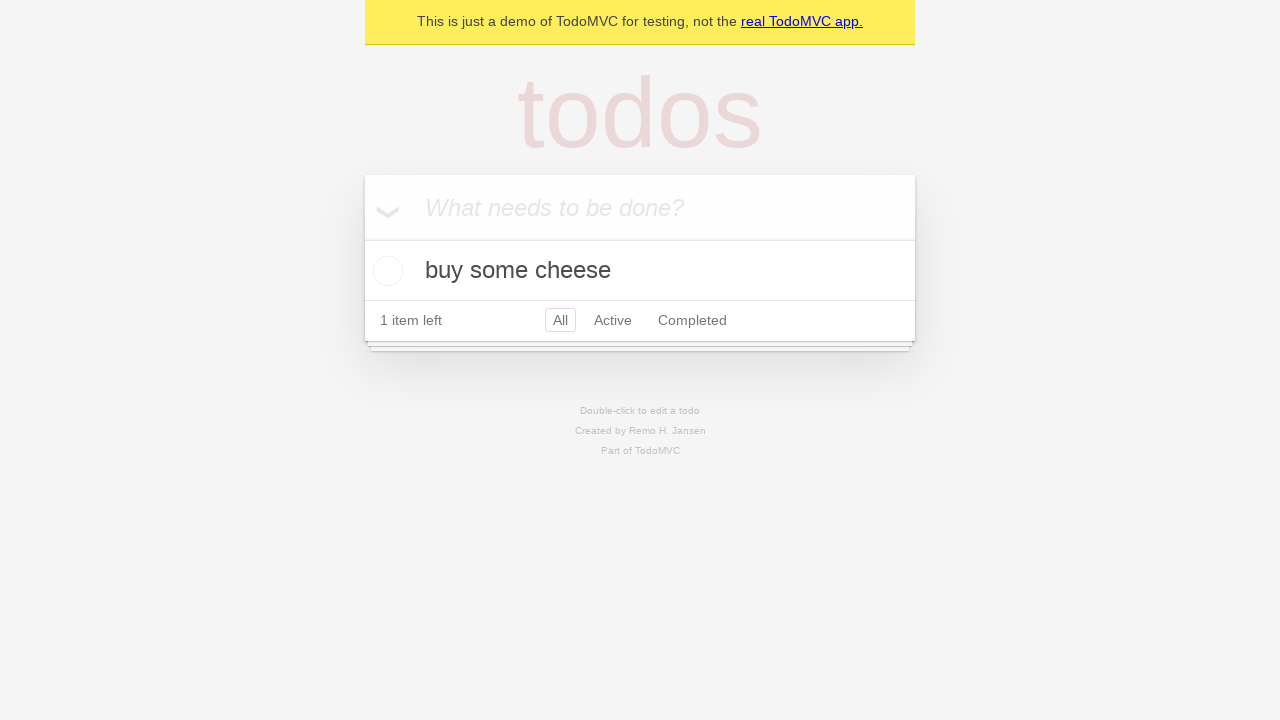

Filled todo input with 'feed the cat' on internal:attr=[placeholder="What needs to be done?"i]
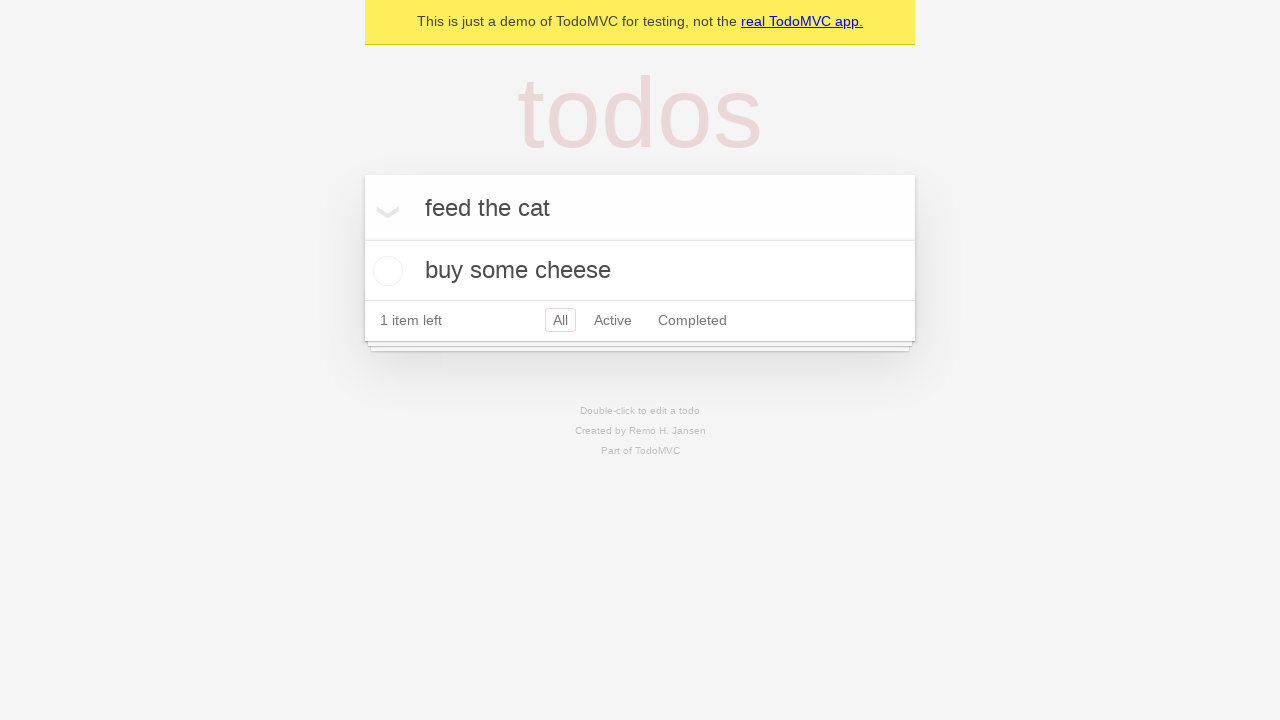

Pressed Enter to create second todo on internal:attr=[placeholder="What needs to be done?"i]
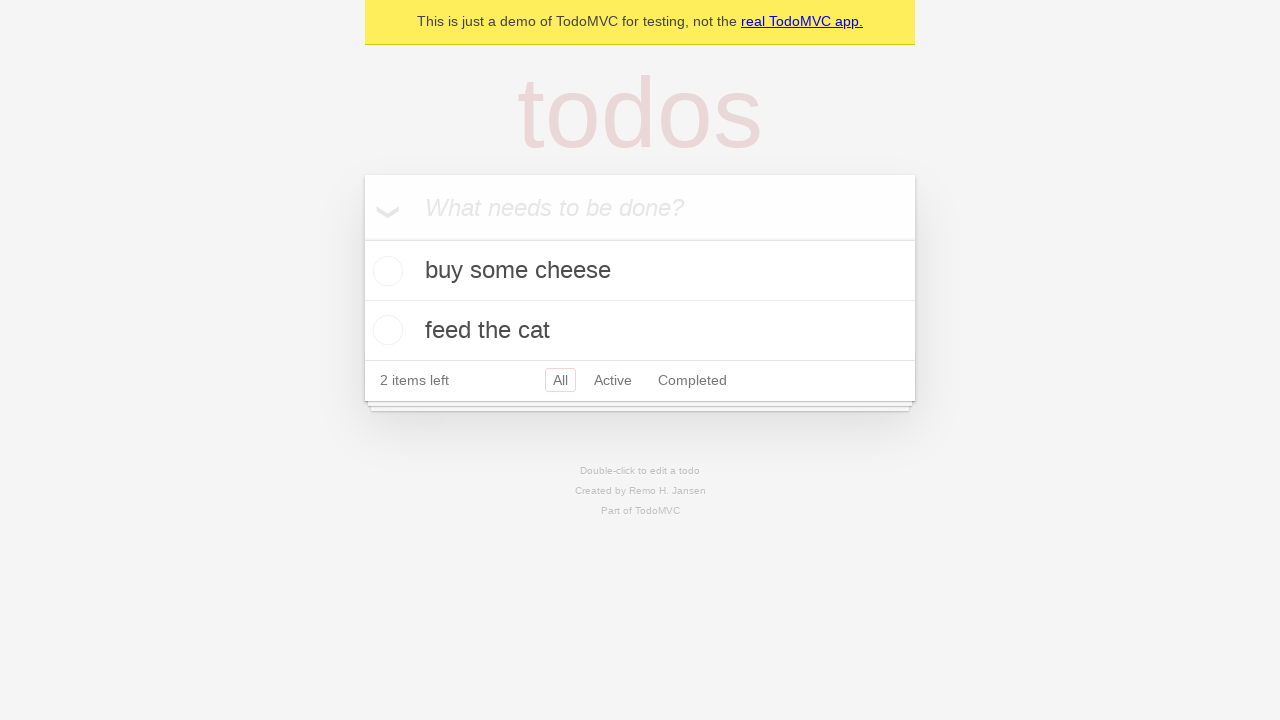

Filled todo input with 'book a doctors appointment' on internal:attr=[placeholder="What needs to be done?"i]
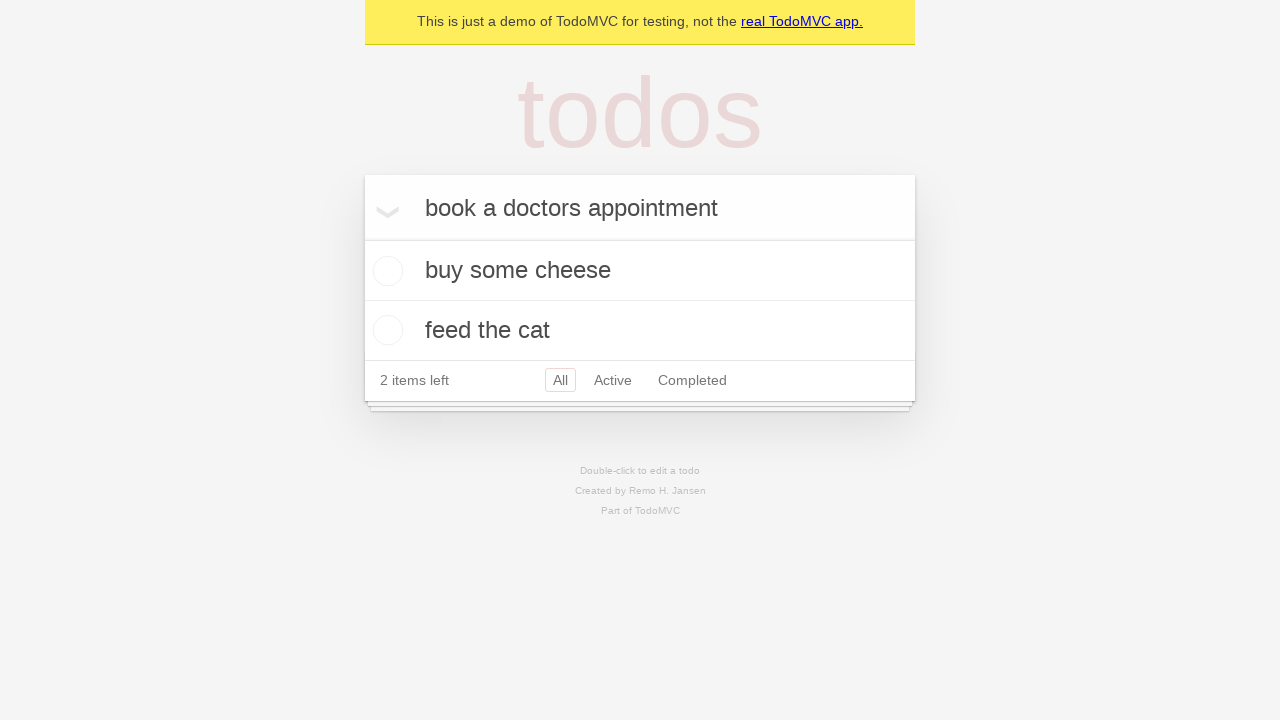

Pressed Enter to create third todo on internal:attr=[placeholder="What needs to be done?"i]
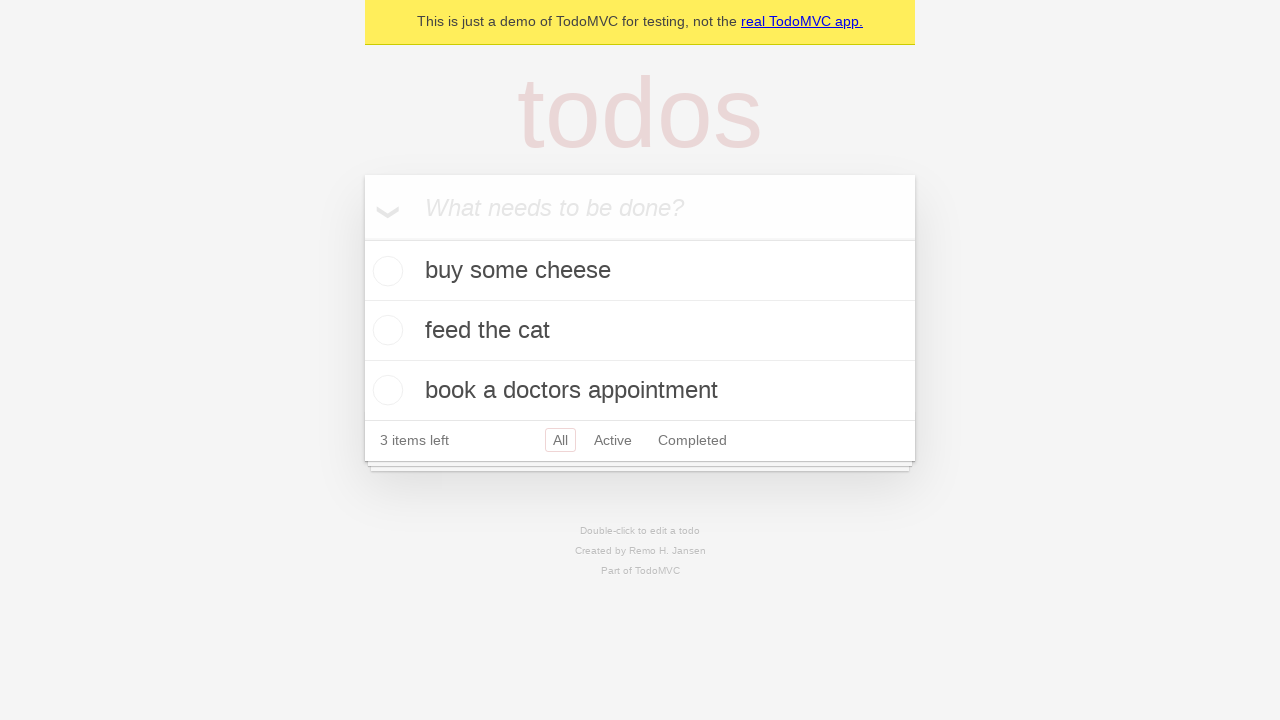

Waited for all three todos to appear in the DOM
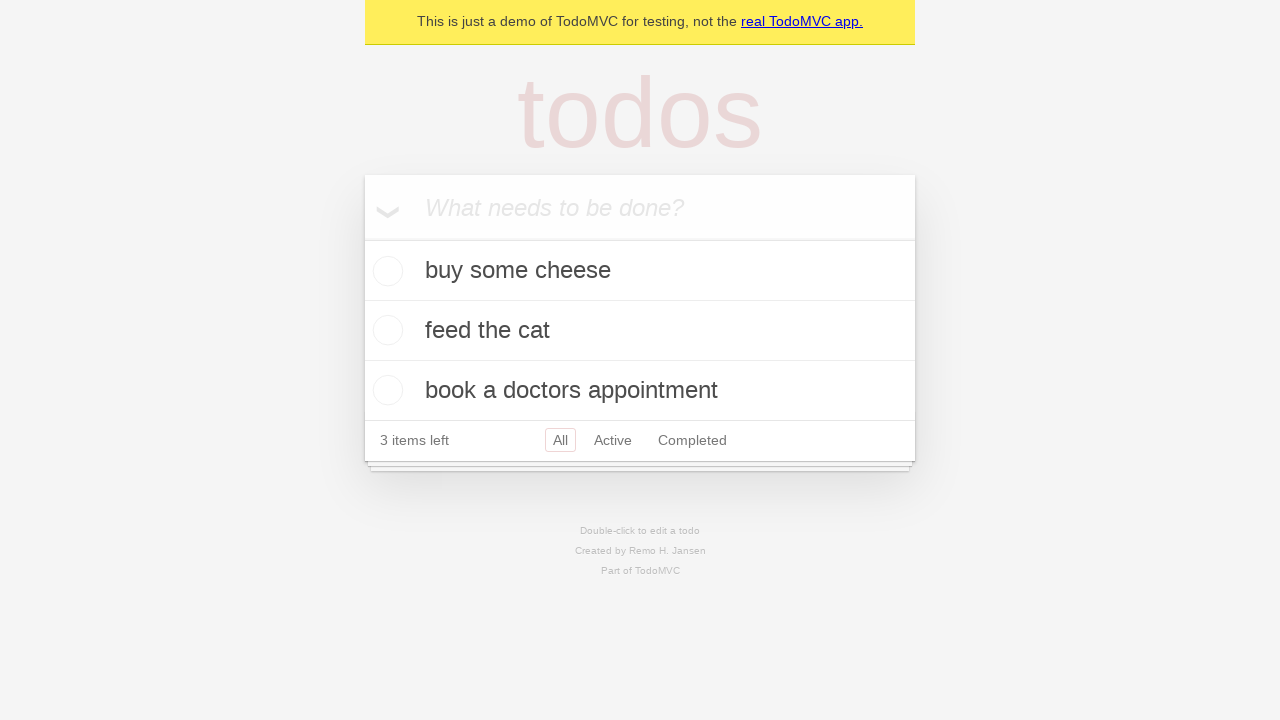

Double-clicked second todo item to enter edit mode at (640, 331) on internal:testid=[data-testid="todo-item"s] >> nth=1
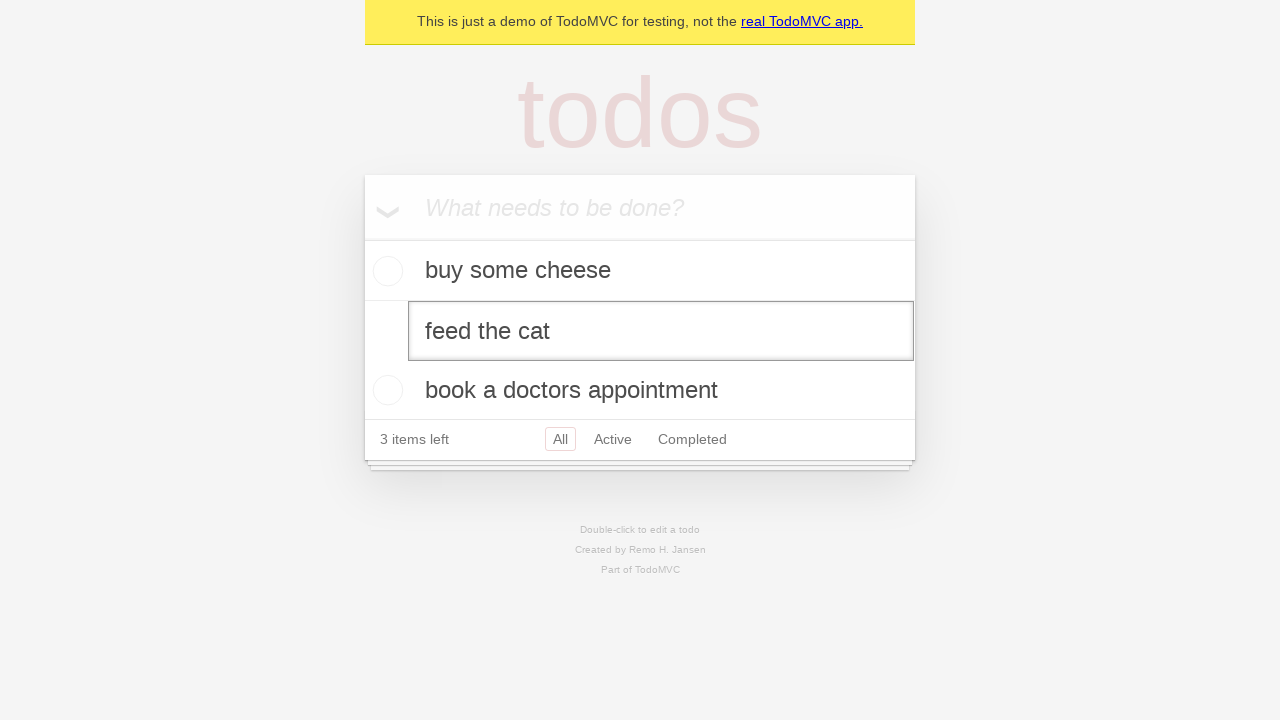

Filled edit field with 'buy some sausages' on internal:testid=[data-testid="todo-item"s] >> nth=1 >> internal:role=textbox[nam
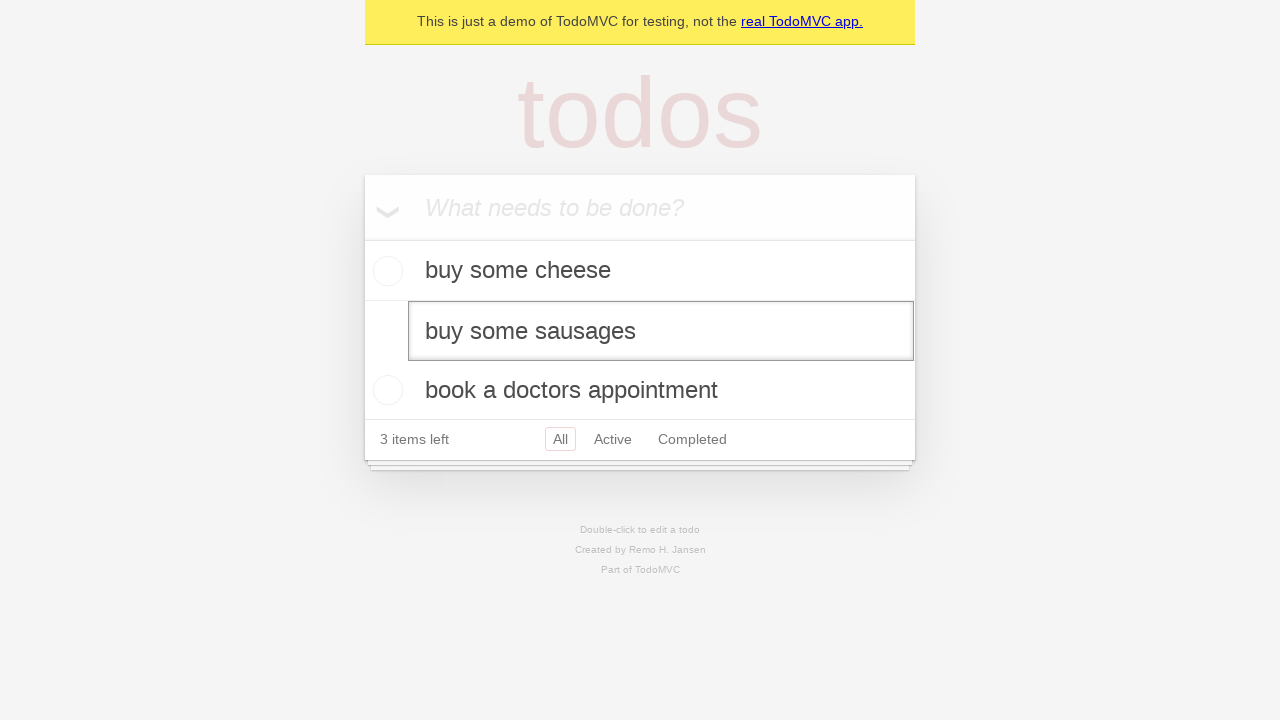

Dispatched blur event to save edit on field unfocus
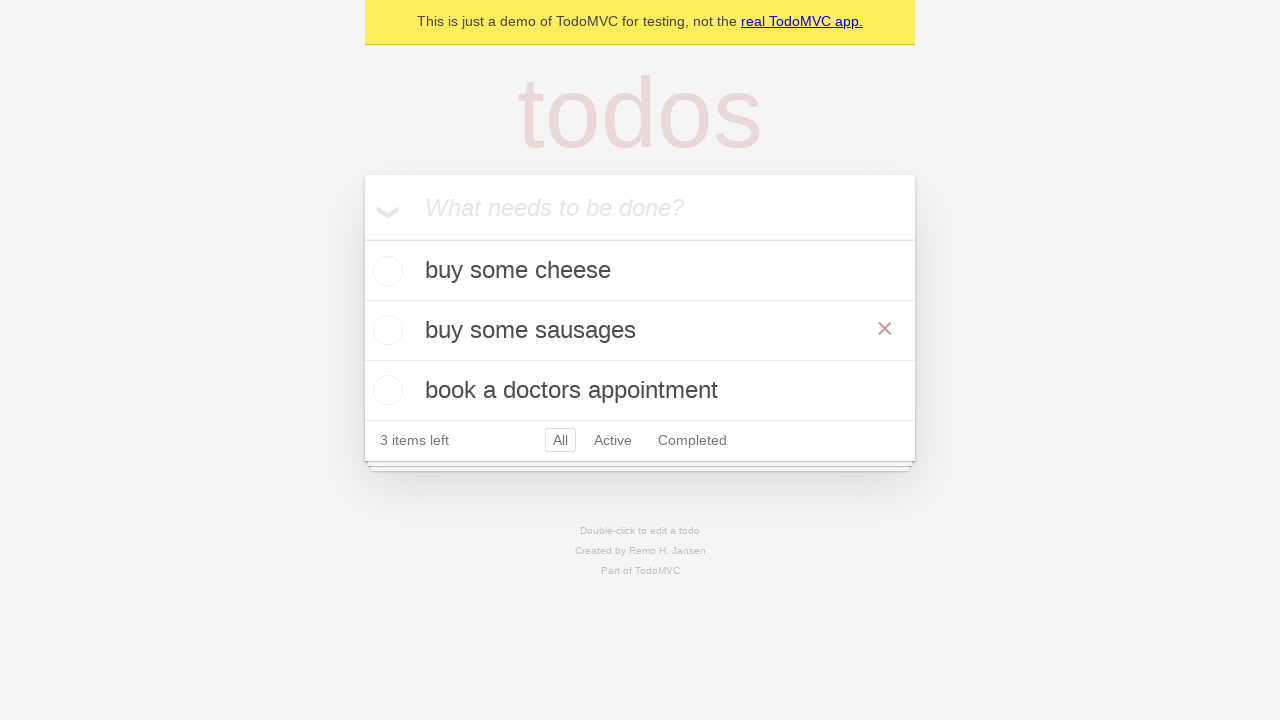

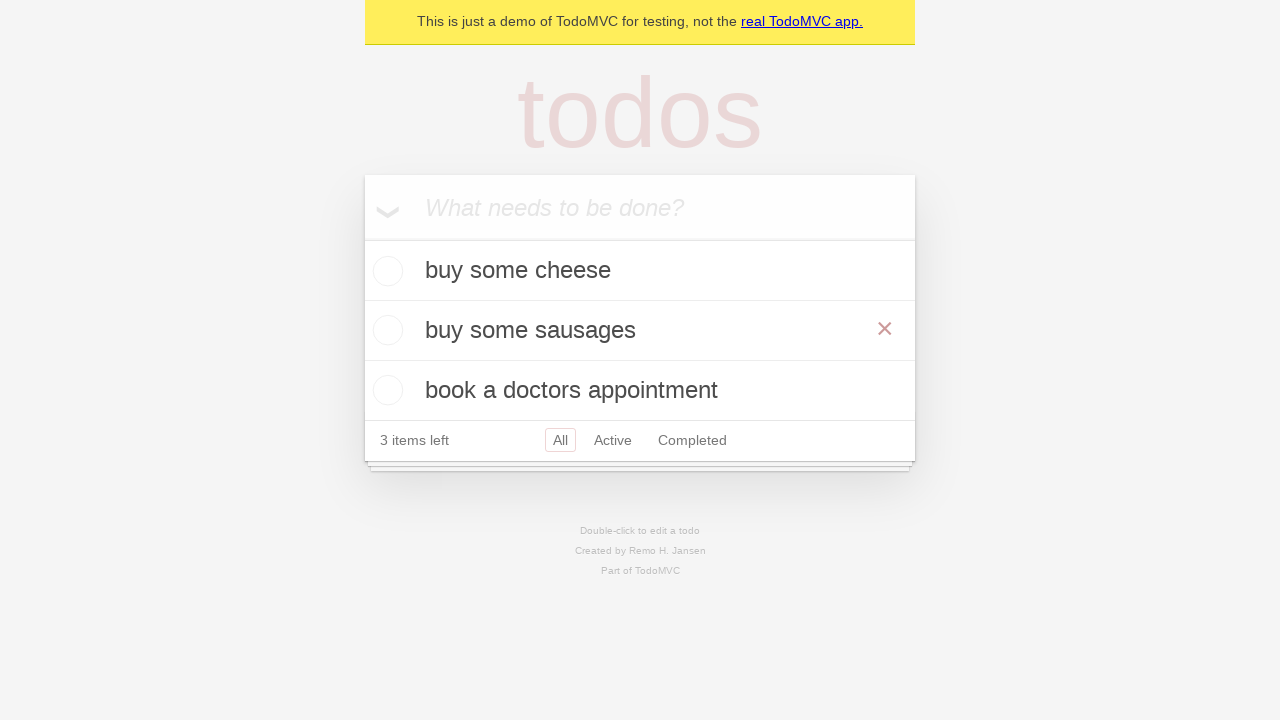